Tests a web form by entering text into a text box and clicking the submit button, then verifying the success message is displayed.

Starting URL: https://www.selenium.dev/selenium/web/web-form.html

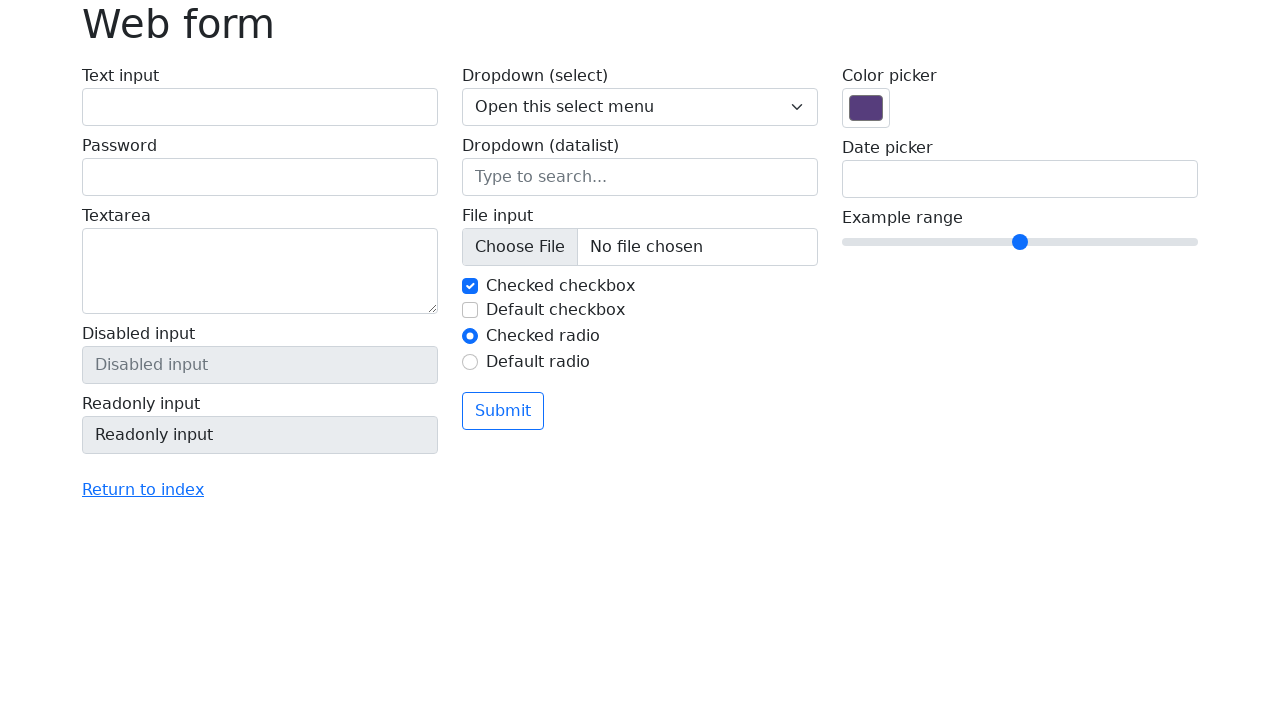

Verified page title is 'Web form'
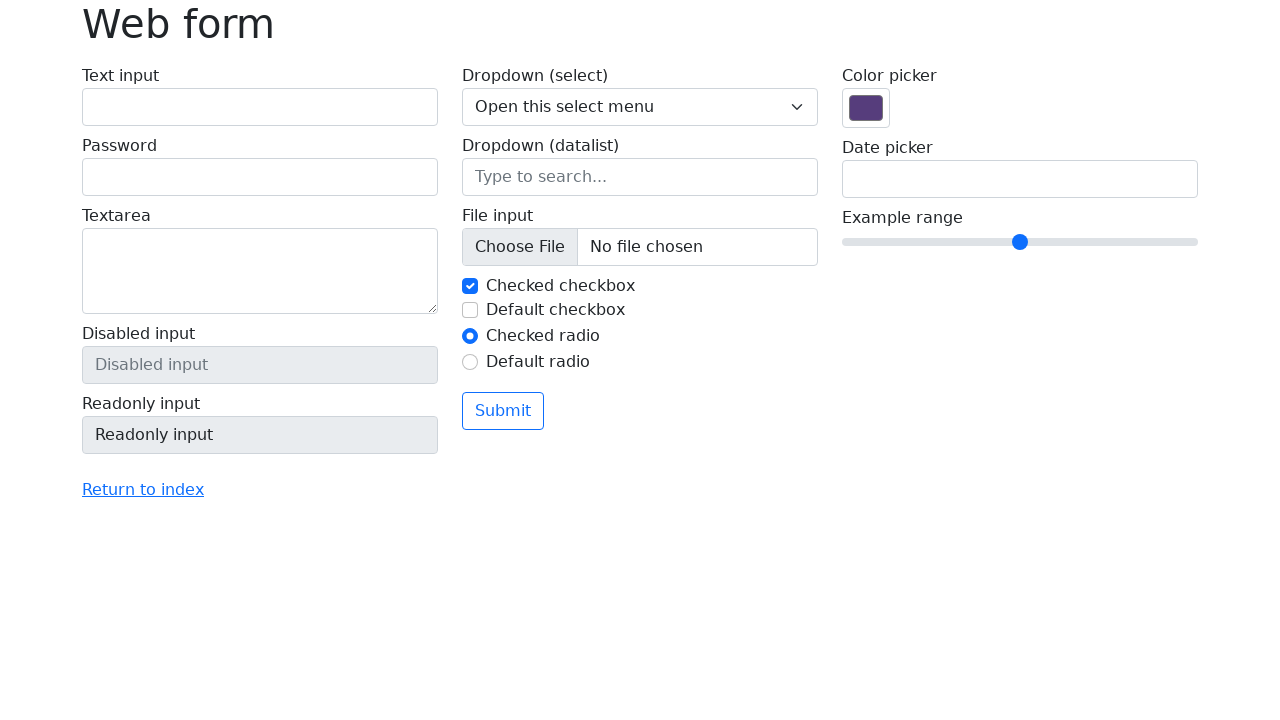

Filled text box with 'Selenium' on input[name='my-text']
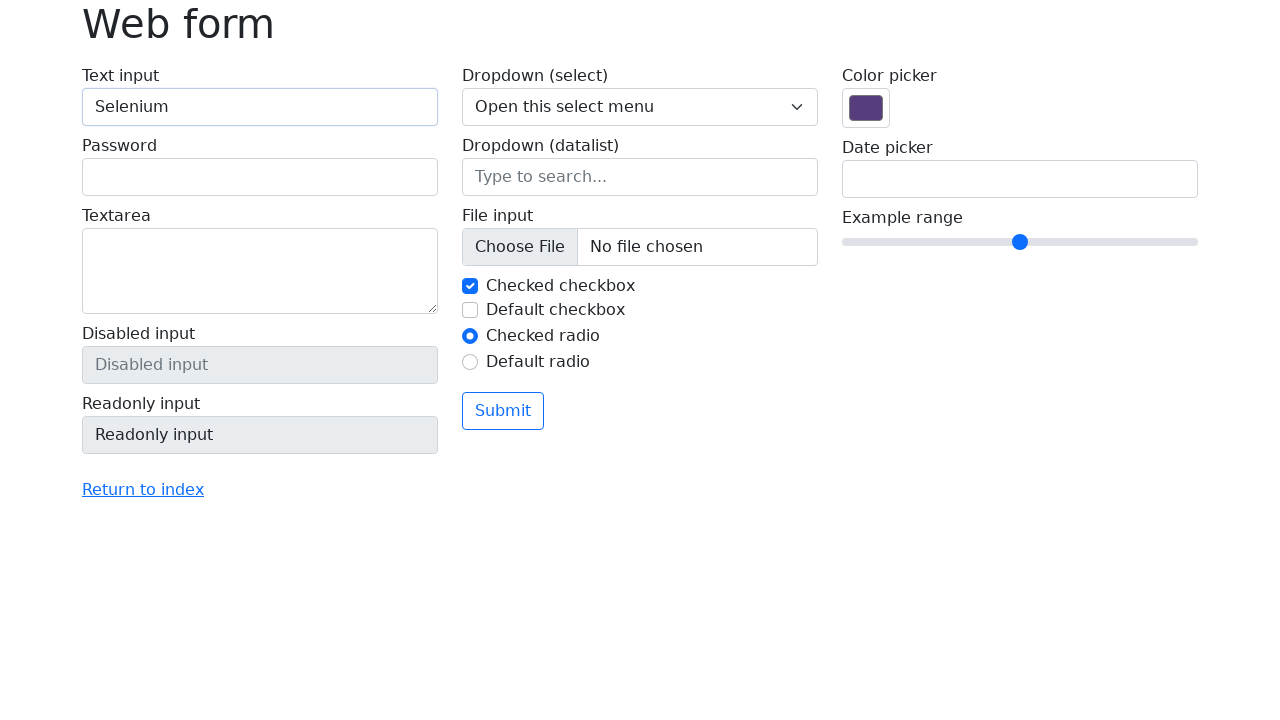

Clicked the submit button at (503, 411) on button
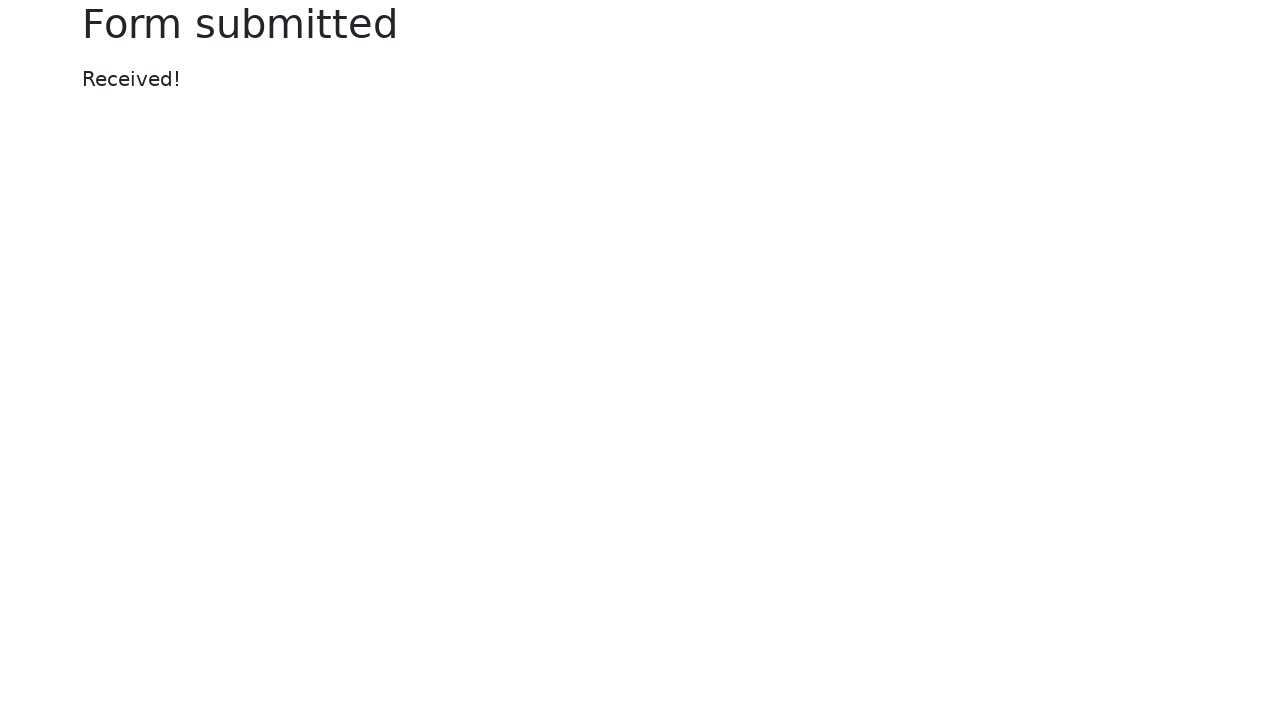

Success message appeared
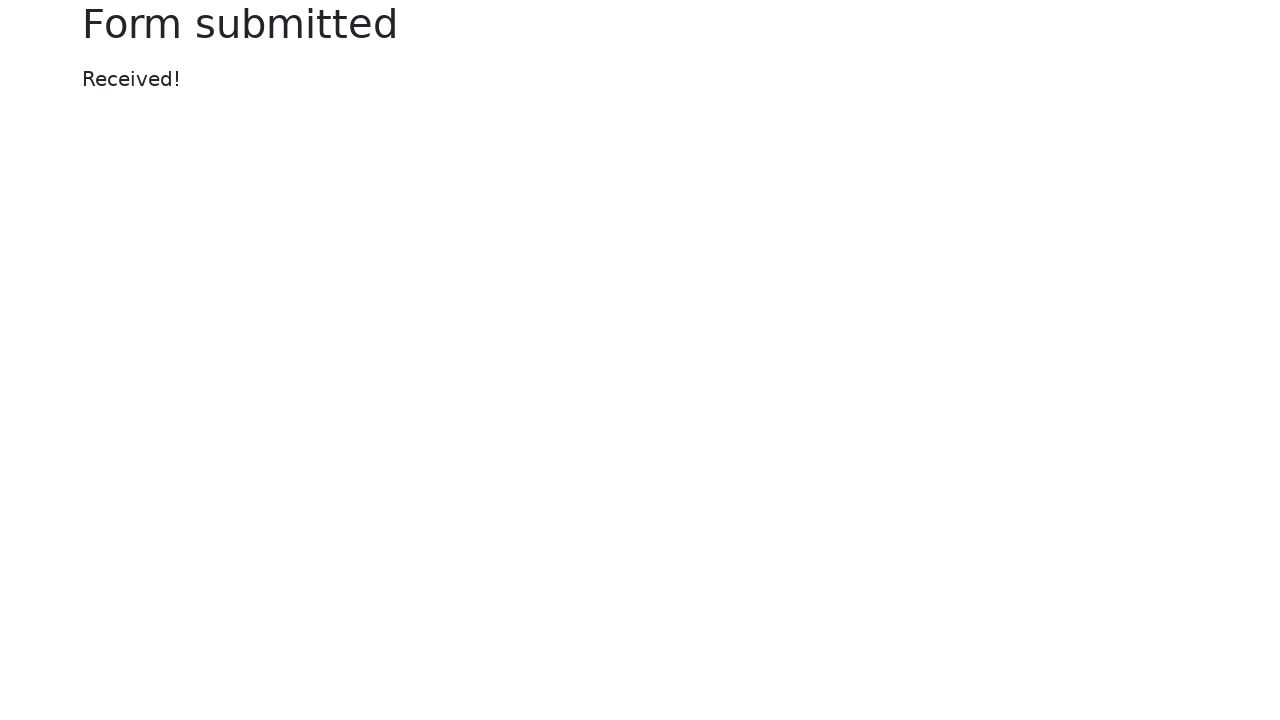

Verified success message text is 'Received!'
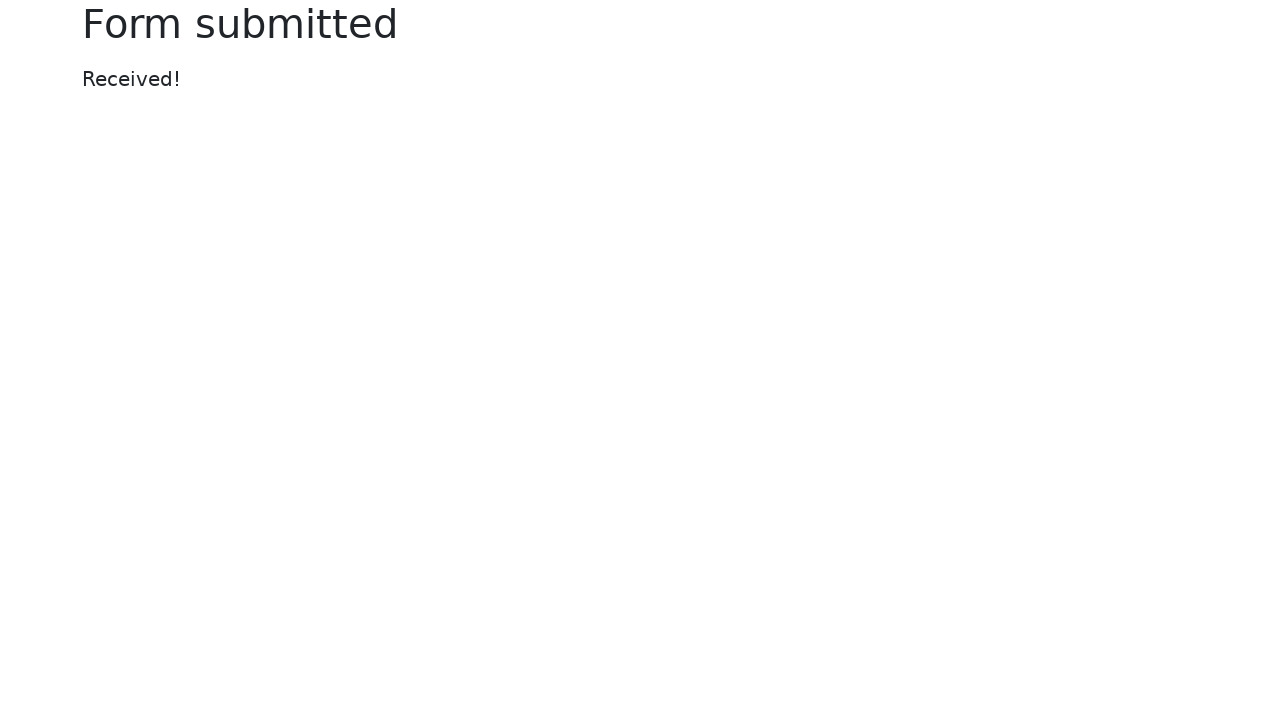

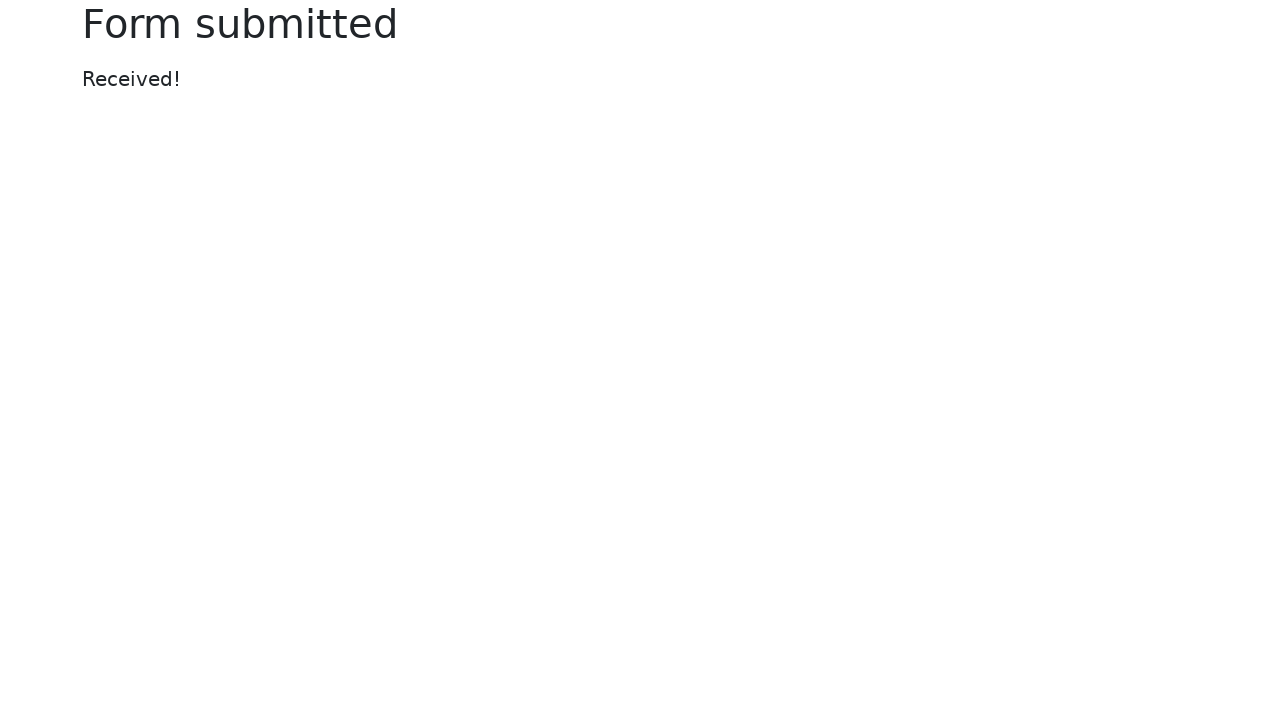